Waits for a price to reach $100, then solves a mathematical challenge by calculating a logarithmic value and submitting the answer

Starting URL: http://suninjuly.github.io/explicit_wait2.html

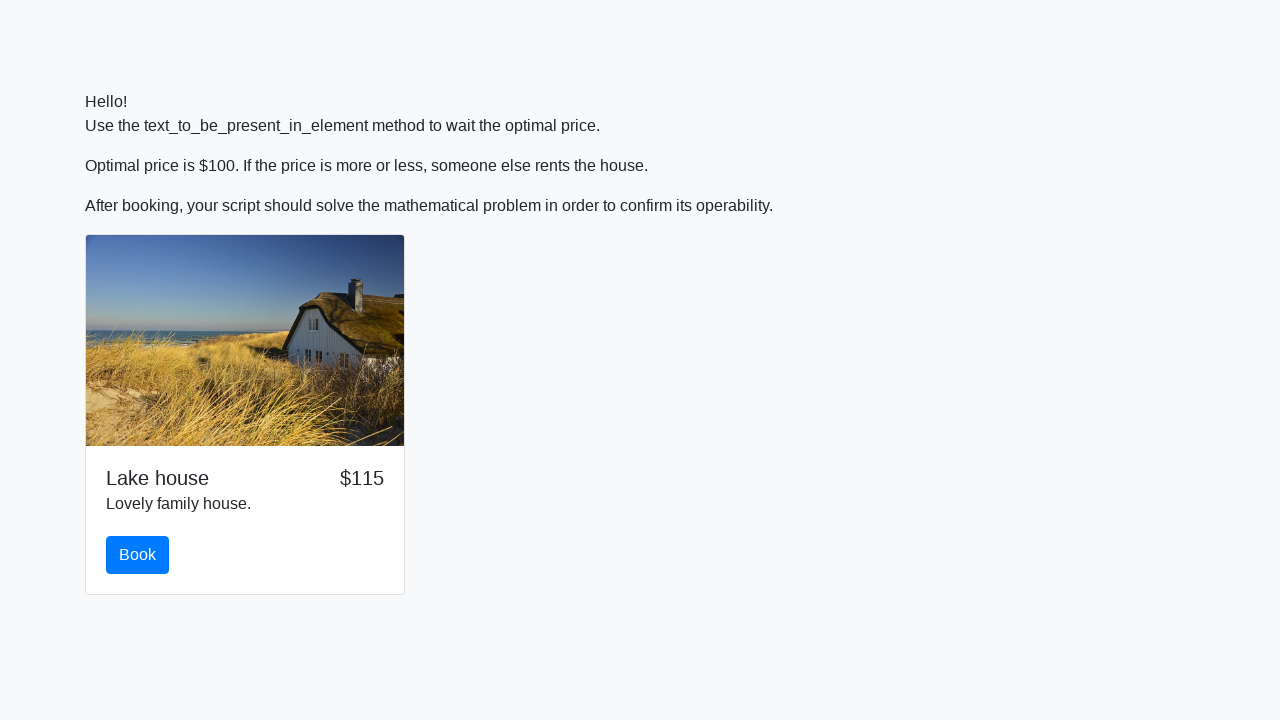

Waited for price to reach $100
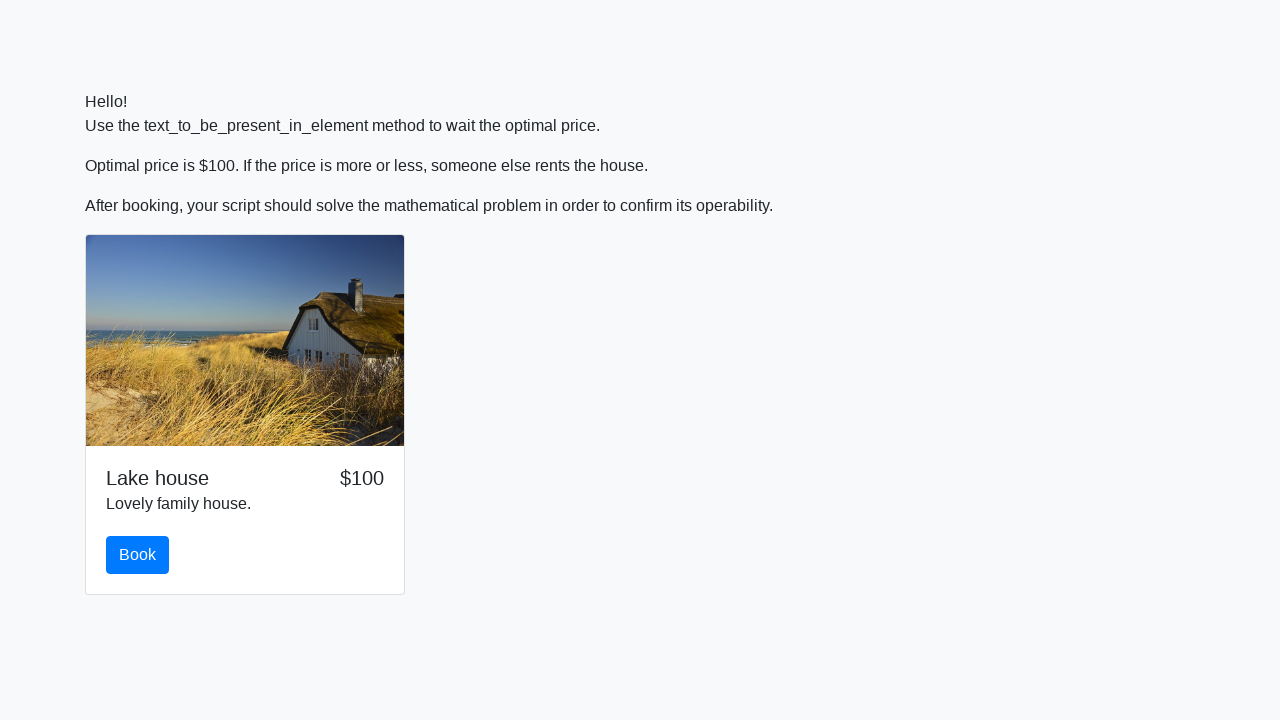

Clicked the book button at (138, 555) on #book
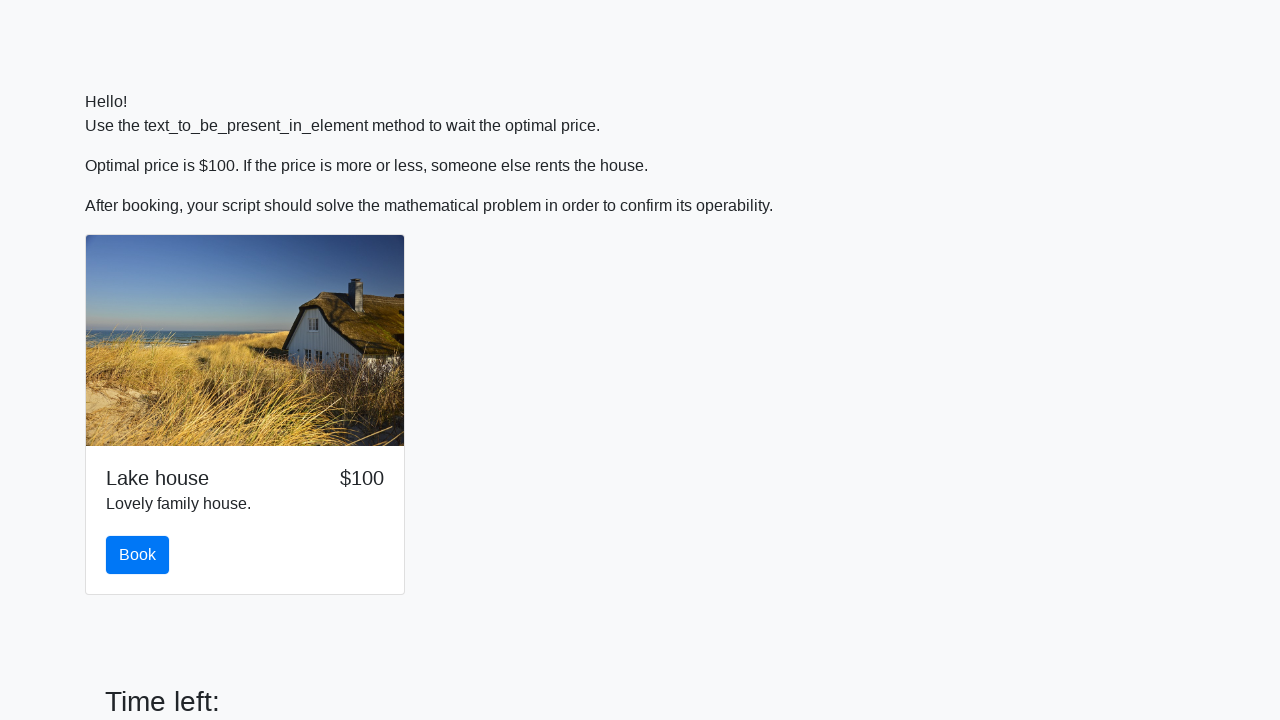

Retrieved the input value for calculation
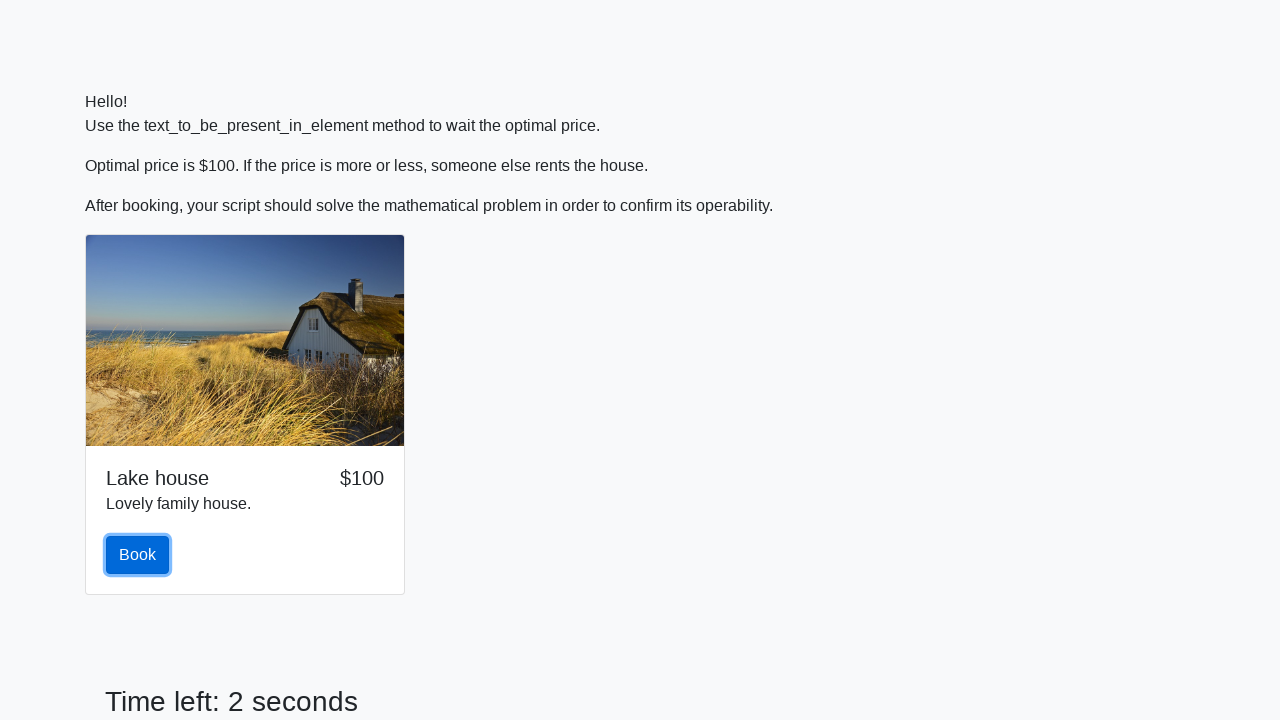

Calculated logarithmic result: -0.16451482585621785
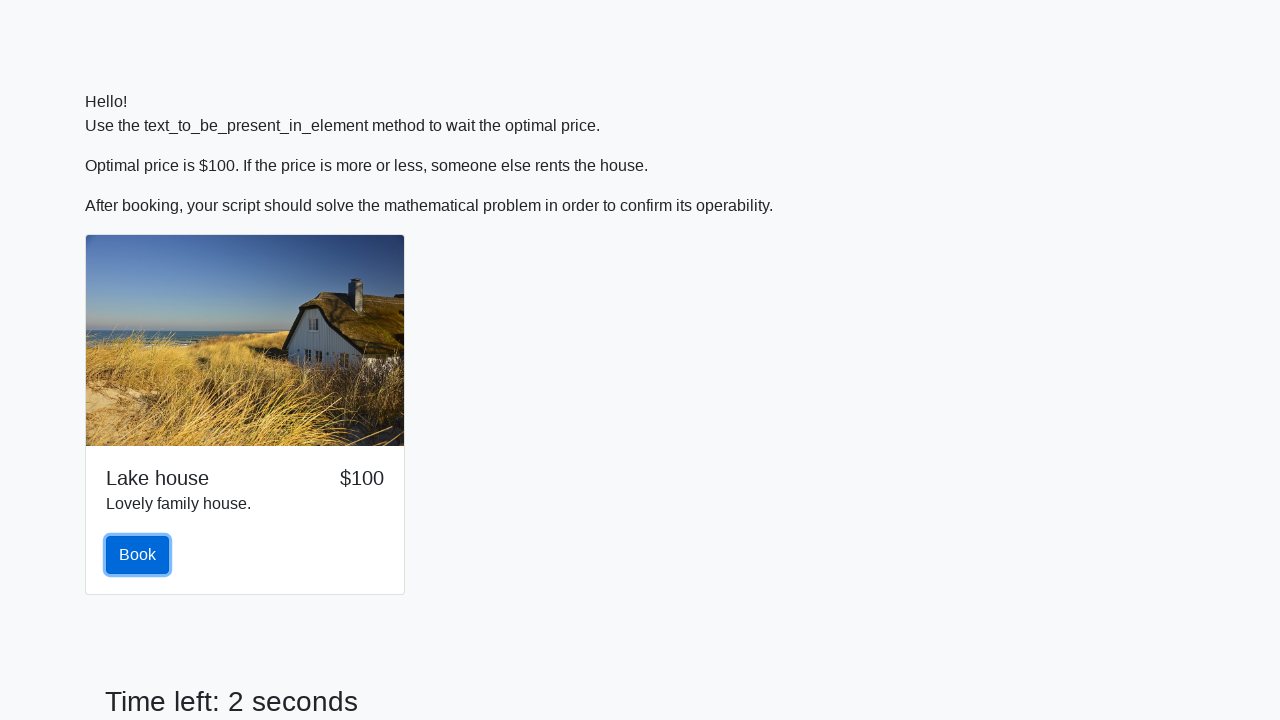

Filled the answer field with calculated value on input[type='text']
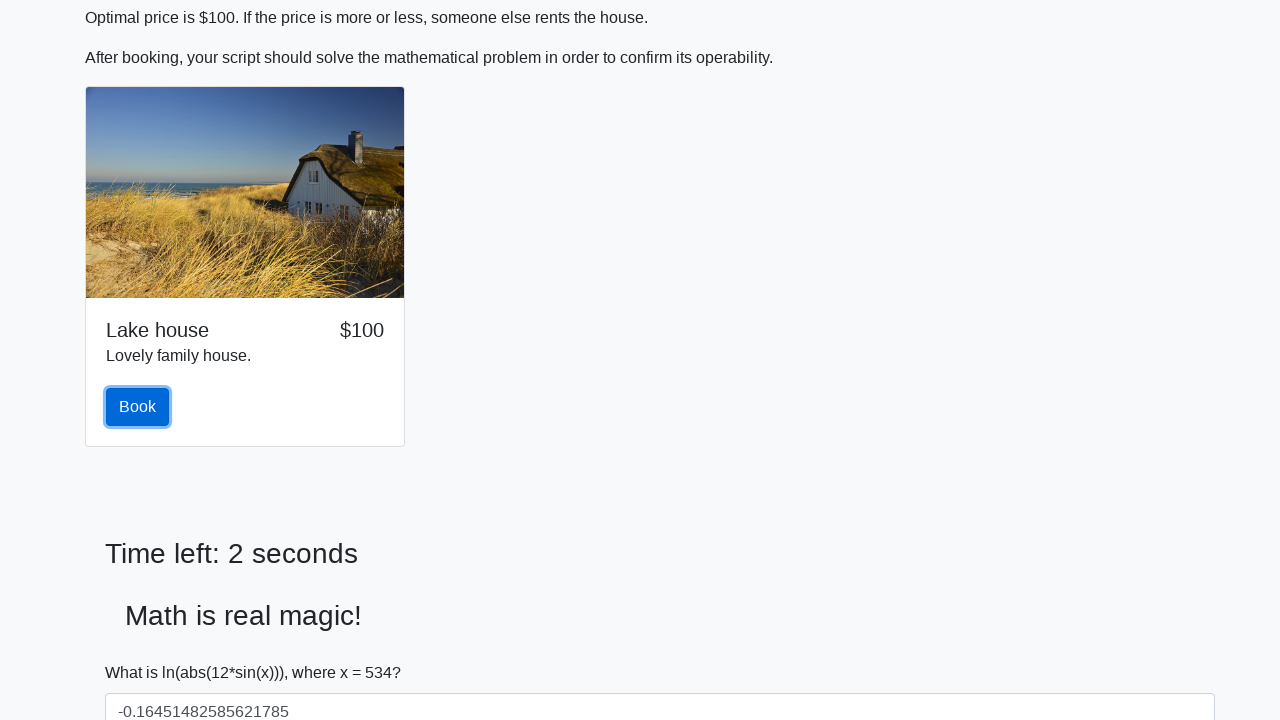

Submitted the solution at (143, 651) on #solve
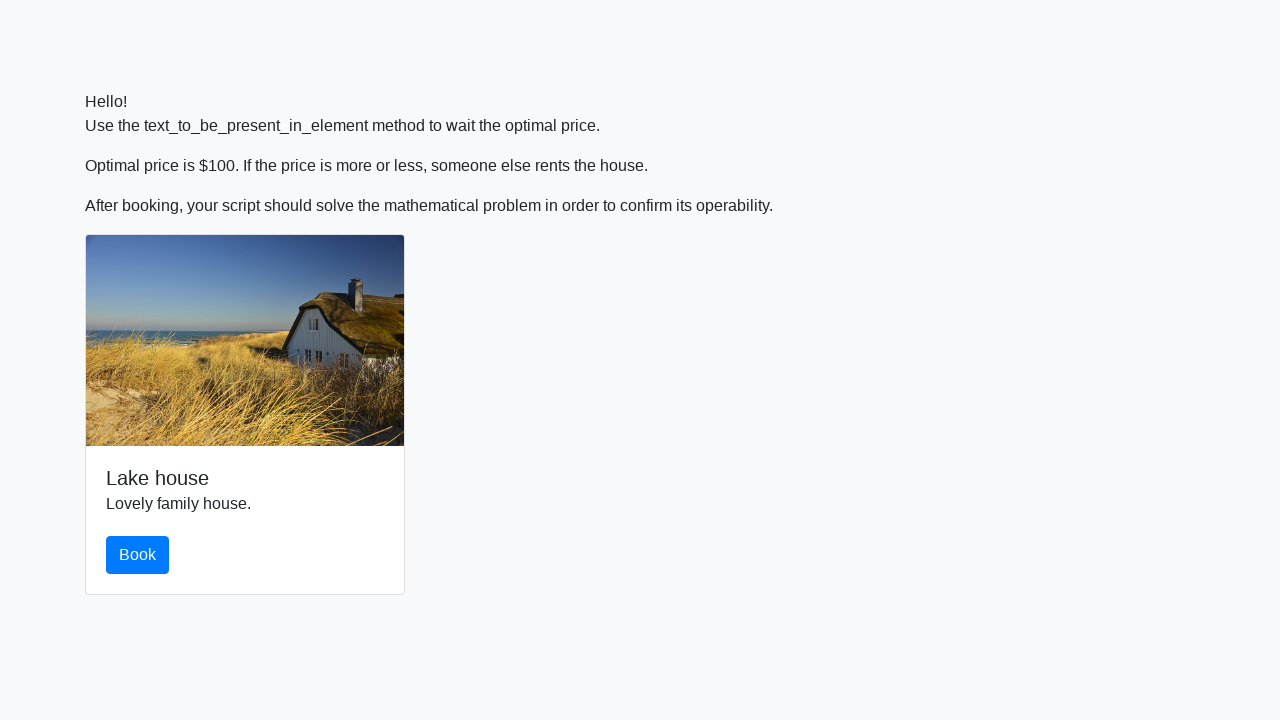

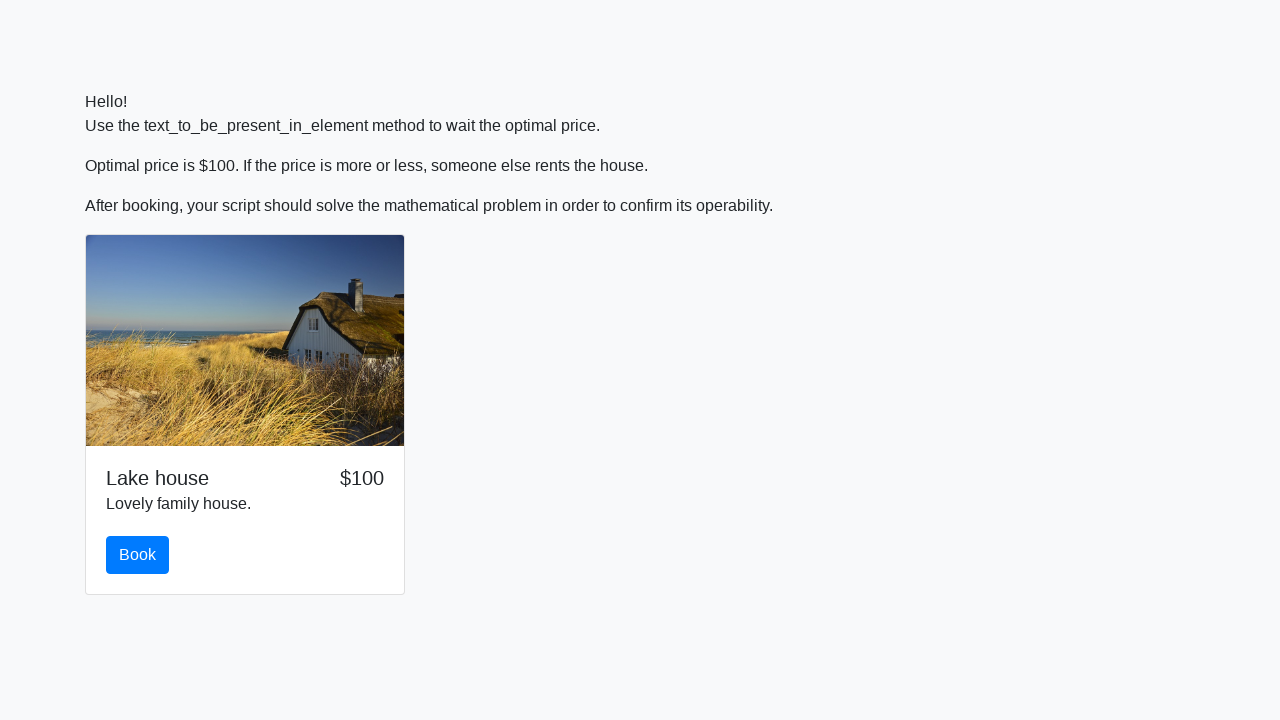